Navigates to the Ajio fashion e-commerce website homepage

Starting URL: https://www.Ajio.com/

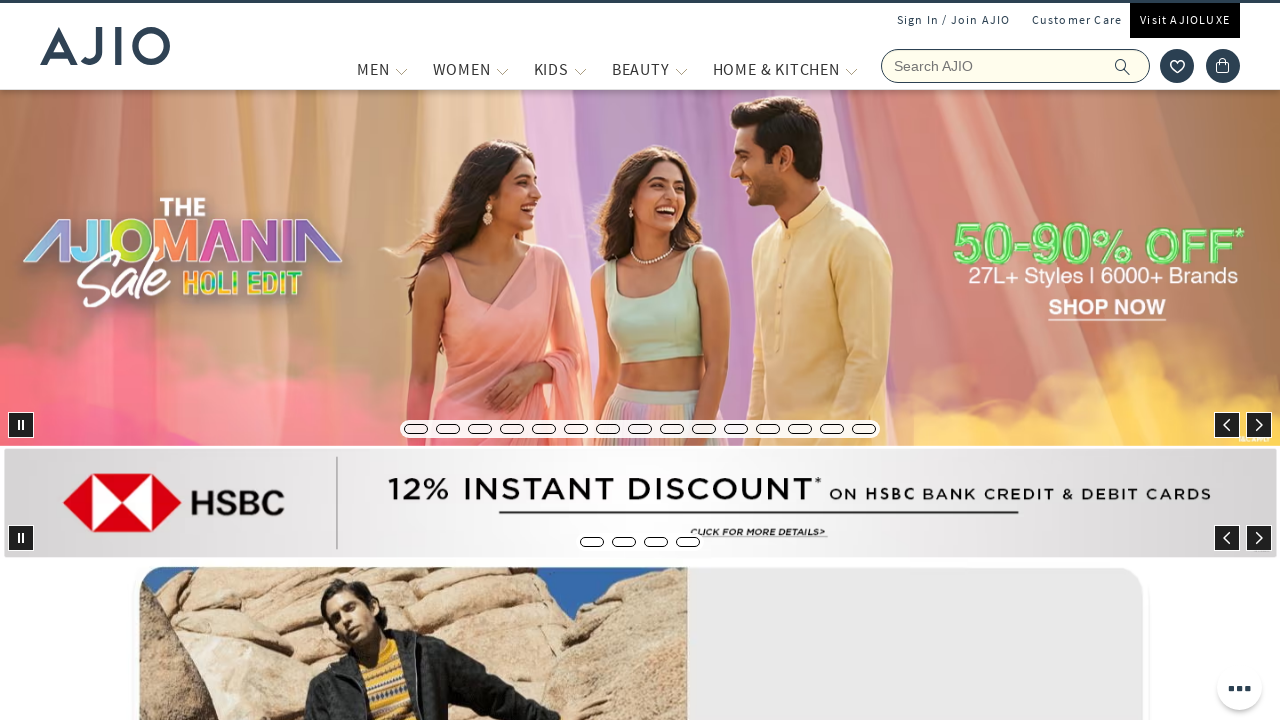

Navigated to Ajio fashion e-commerce website homepage
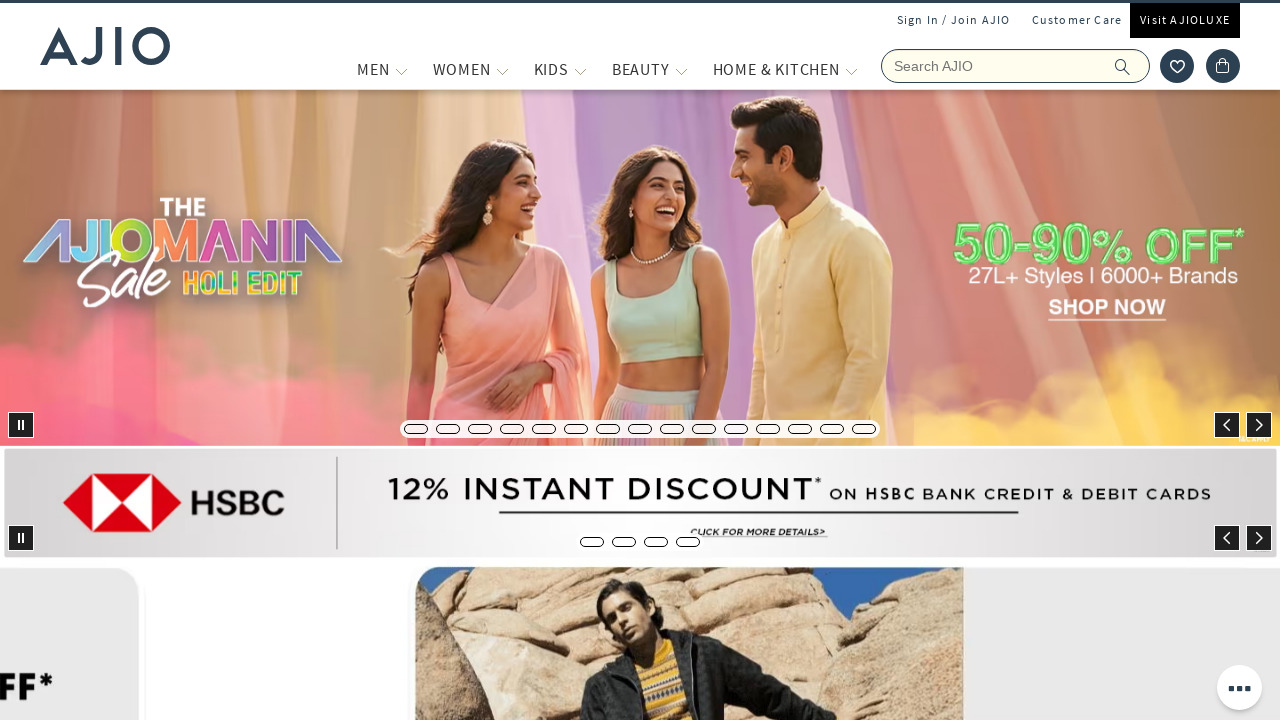

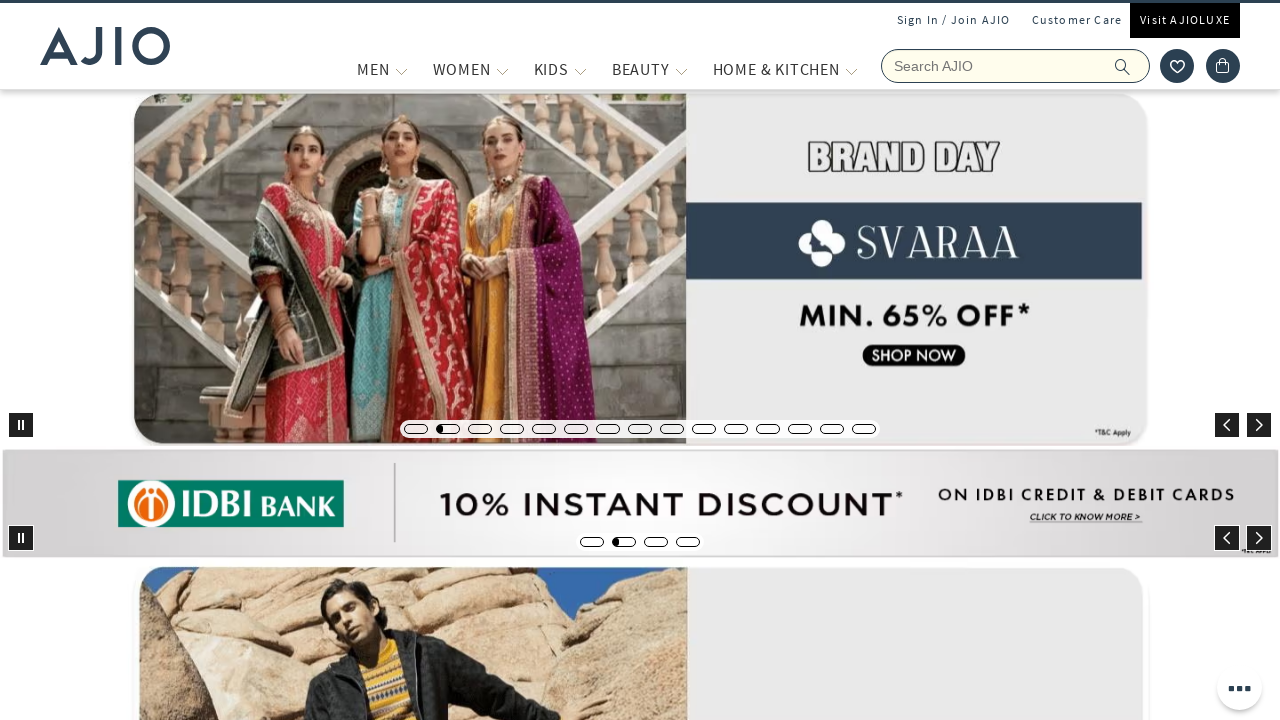